Tests iframe handling by switching between the main page and an embedded iframe, clicking menu items in both contexts, and verifying navigation between frames works correctly.

Starting URL: https://www.globalsqa.com/demo-site/frames-and-windows/#iFrame

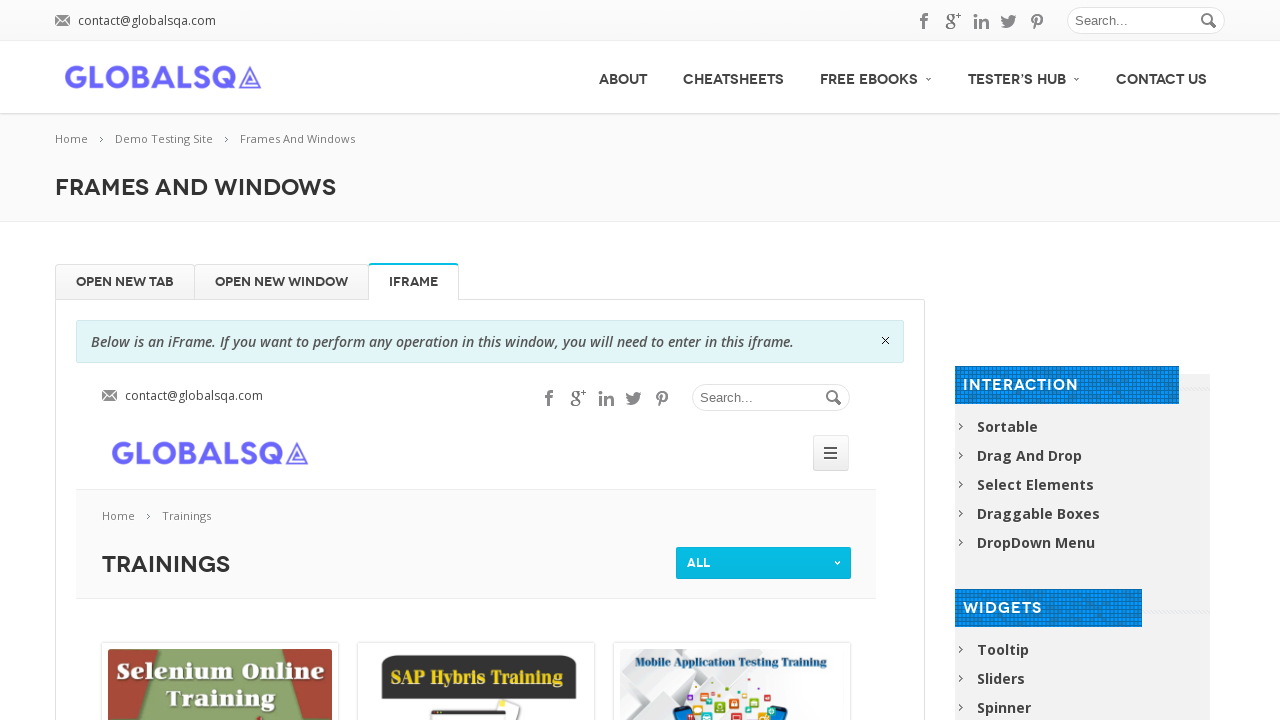

Main page heading loaded
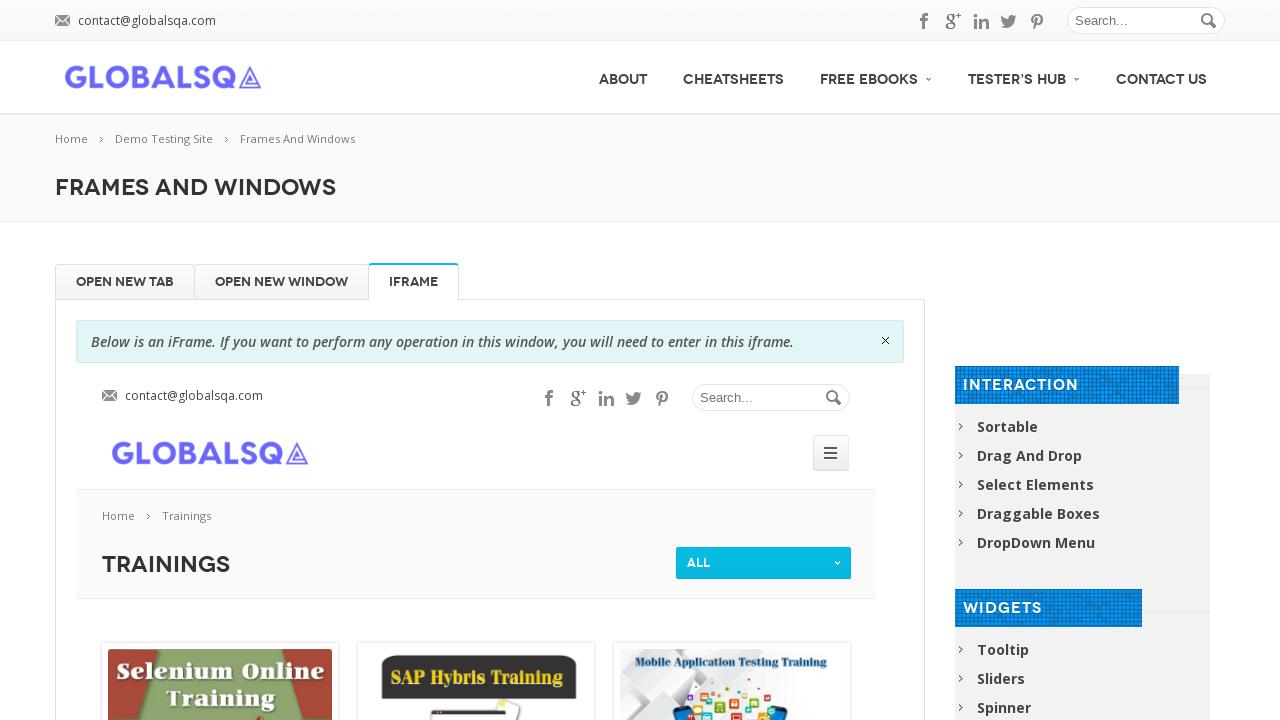

Located iframe with name 'globalSqa'
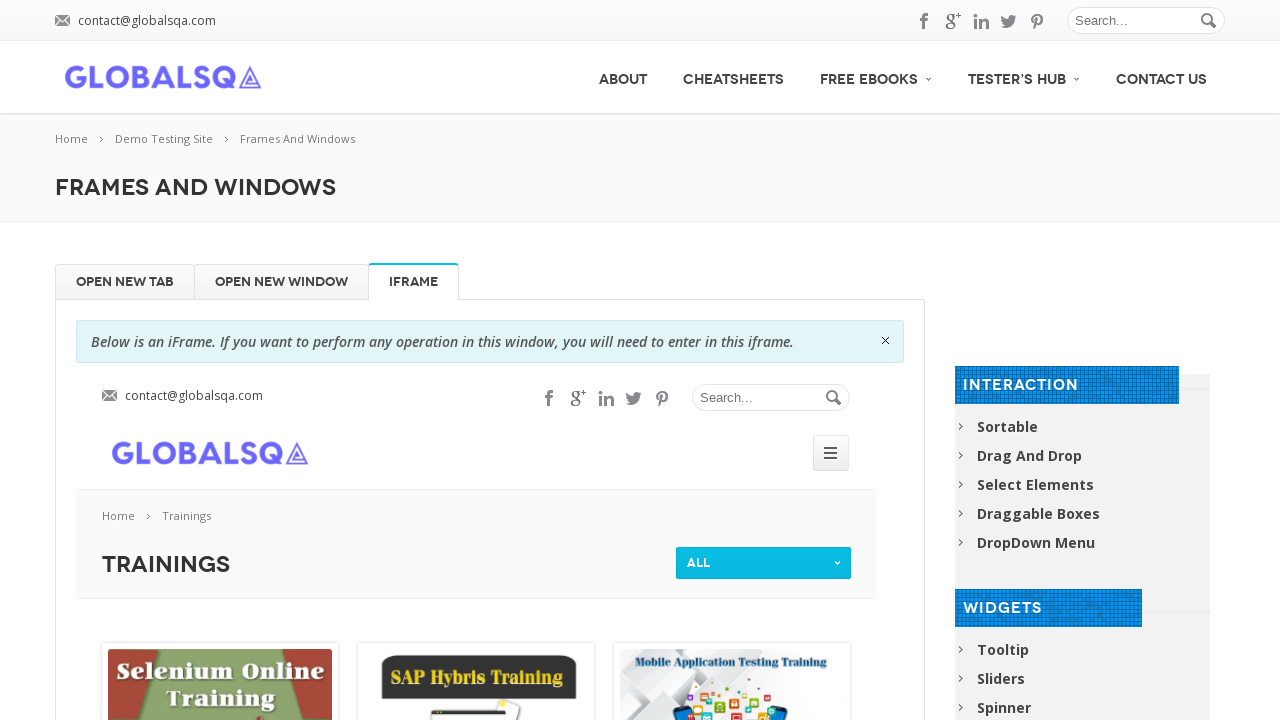

Iframe heading loaded
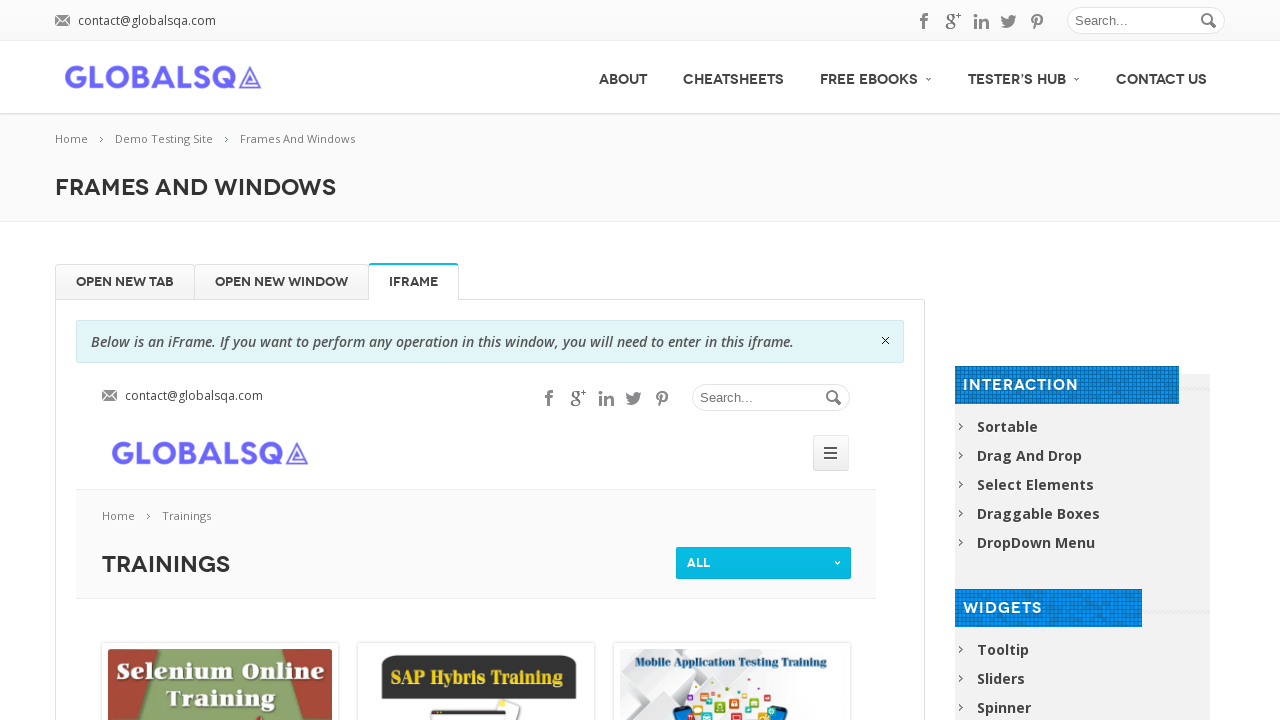

Clicked mobile menu toggler inside iframe at (831, 453) on iframe[name='globalSqa'] >> internal:control=enter-frame >> xpath=//div[@id='mob
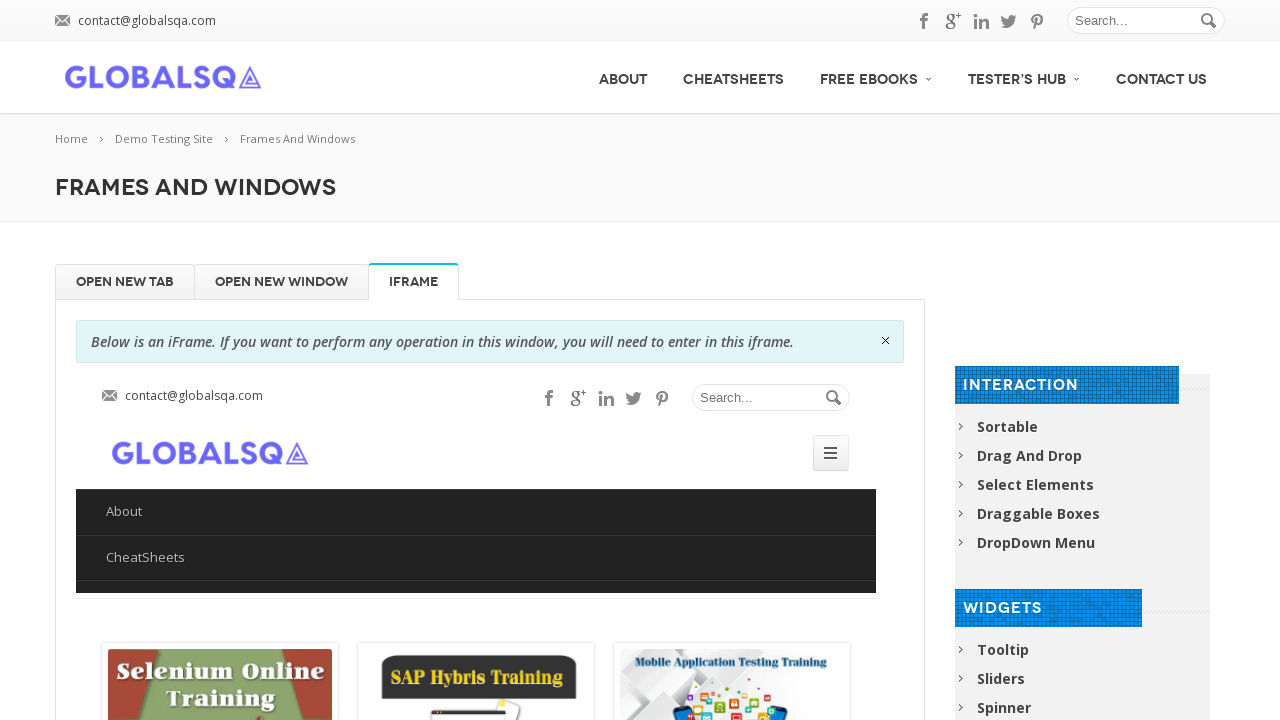

Clicked CheatSheets menu item inside iframe at (476, 557) on iframe[name='globalSqa'] >> internal:control=enter-frame >> xpath=//div[@id='mob
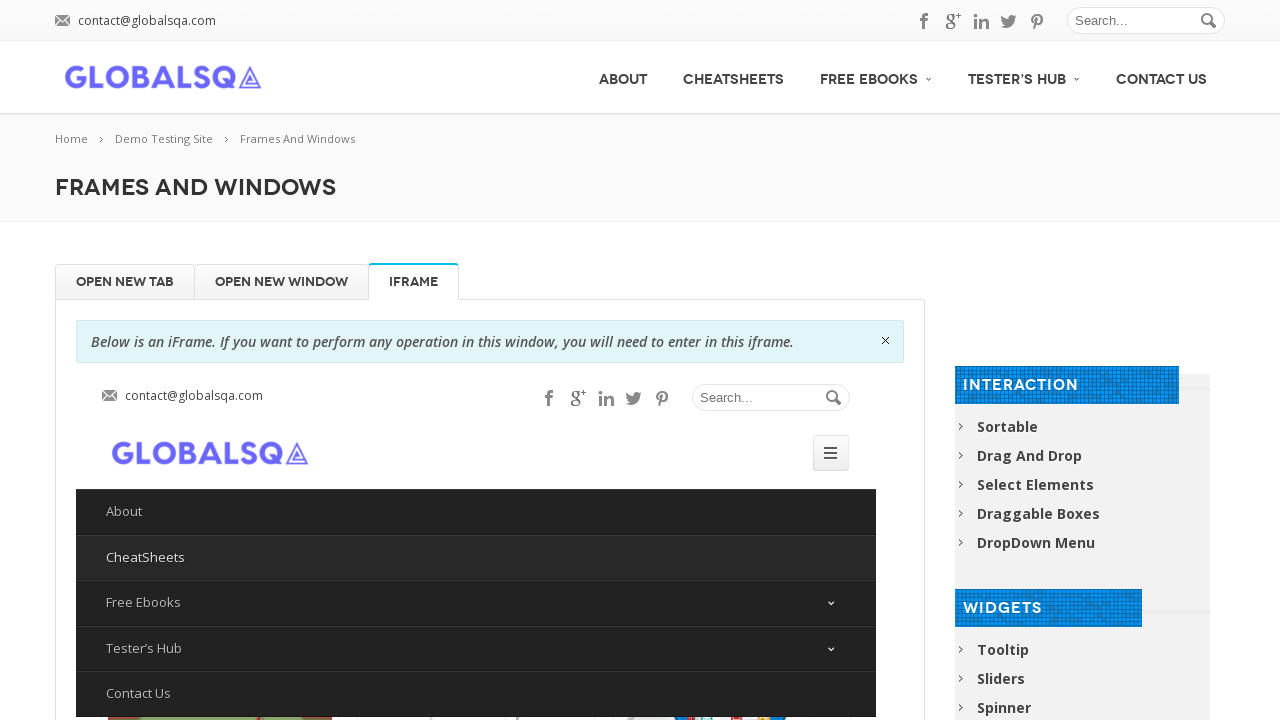

Waited 1 second for iframe navigation to complete
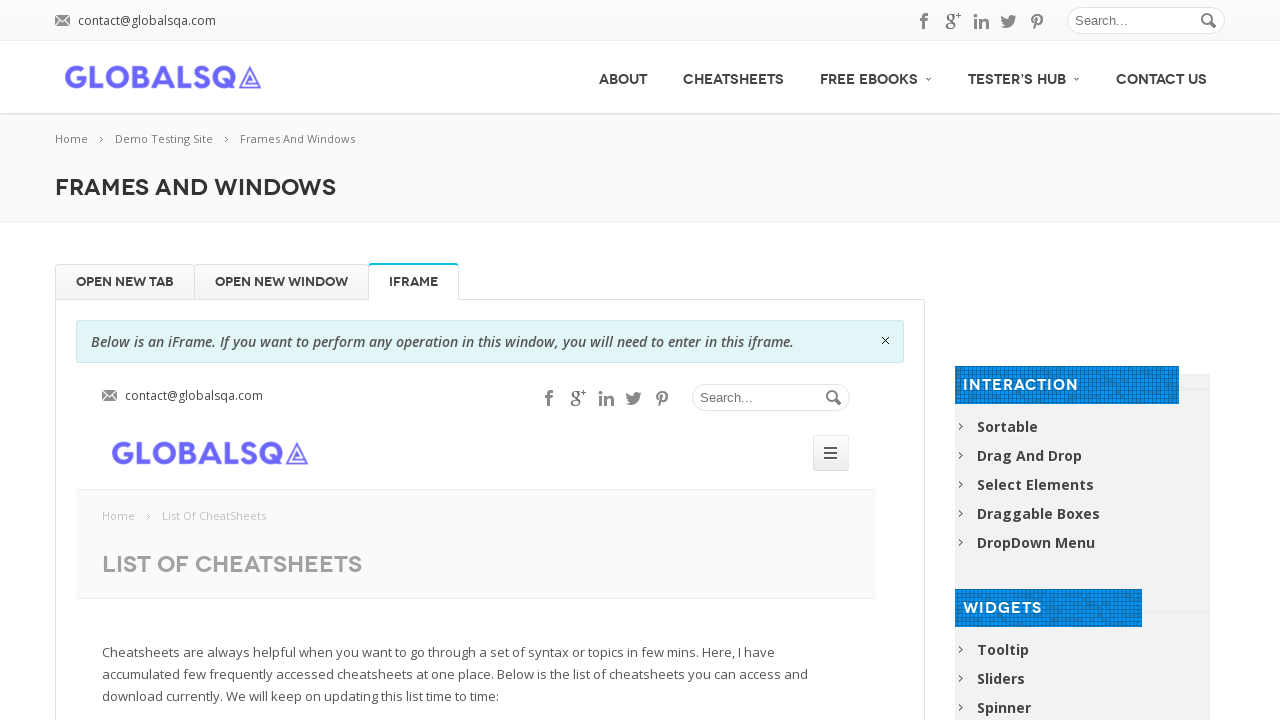

Clicked Free Ebooks menu item on main page outside iframe at (876, 76) on xpath=//div[@id='menu']//a[text()='Free Ebooks']
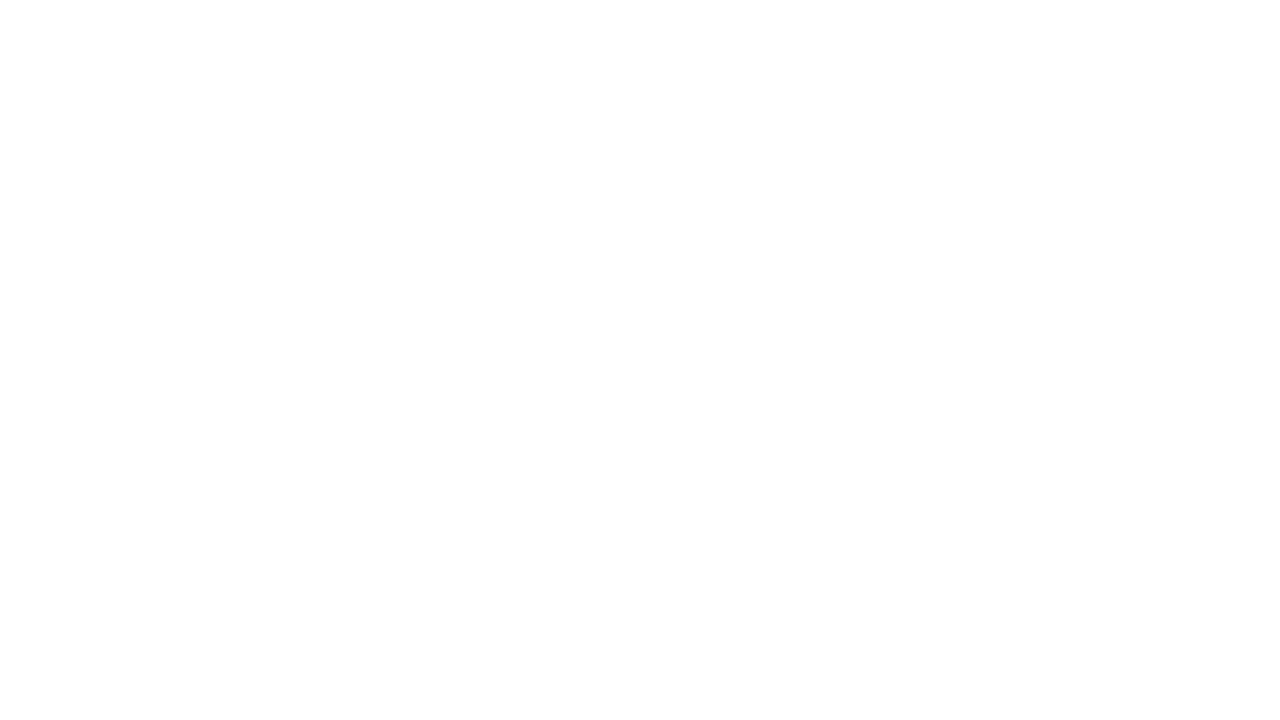

Page navigation completed and networkidle state reached
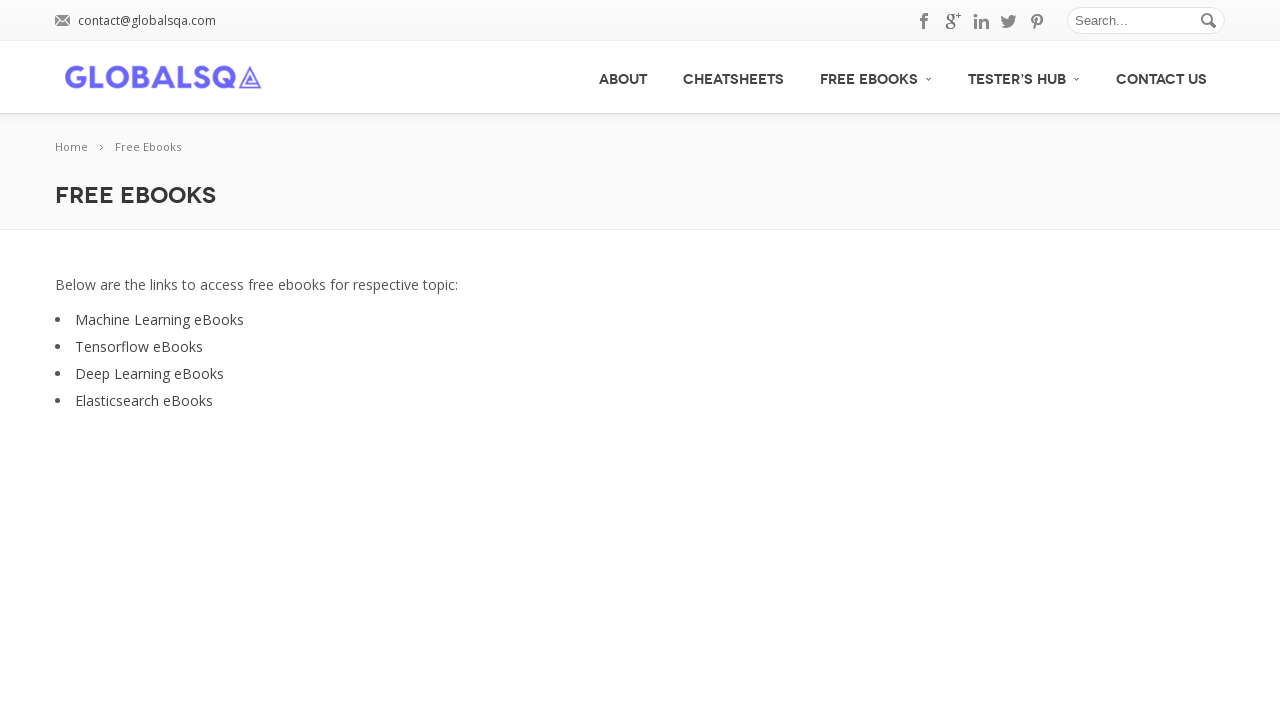

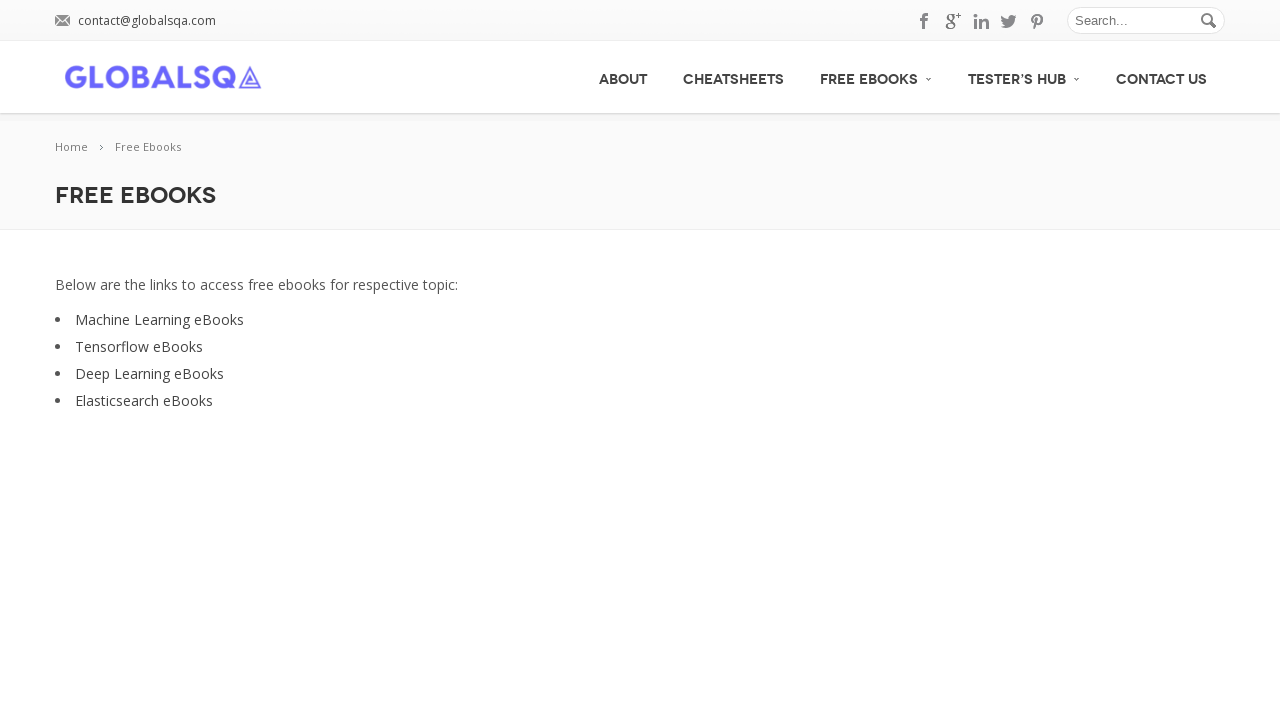